Navigates through all Swedish language pages of the Frisor Cleopatra website to verify they load correctly

Starting URL: https://ntig-uppsala.github.io/frisor-cleopatra/

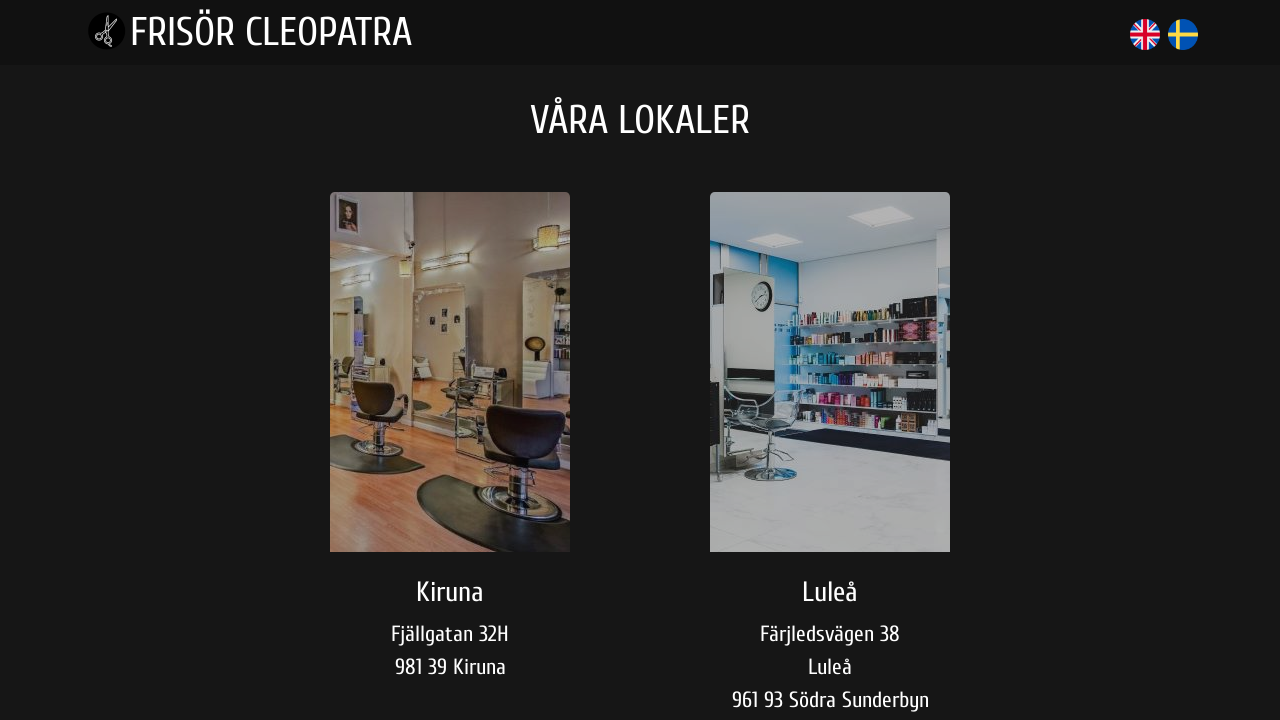

Navigated to Kiruna Swedish main page
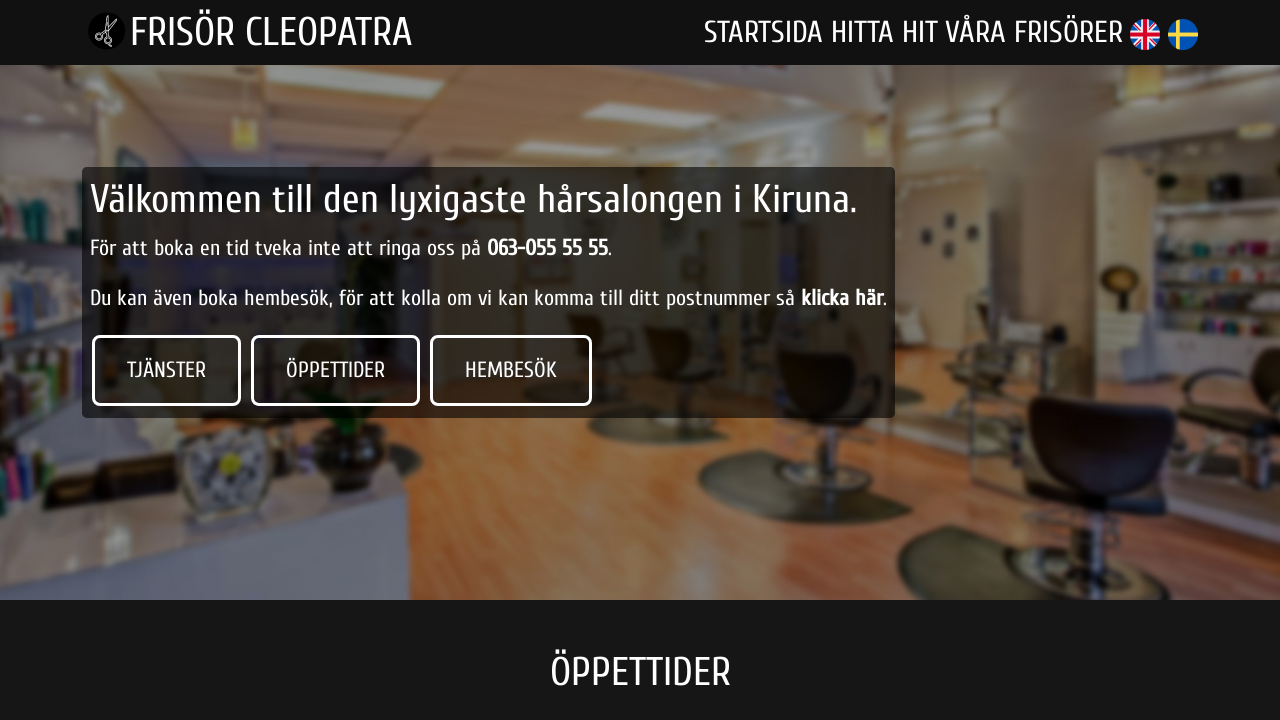

Kiruna Swedish main page loaded completely
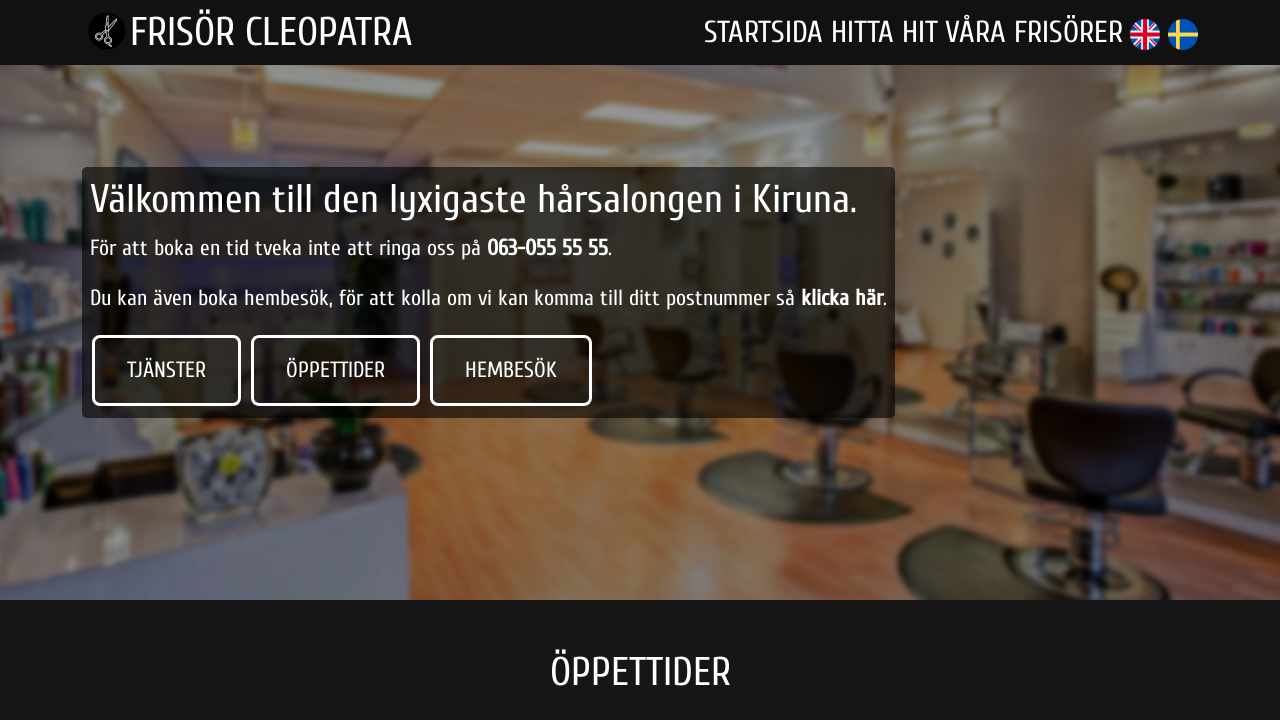

Navigated to Kiruna Swedish opening hours section
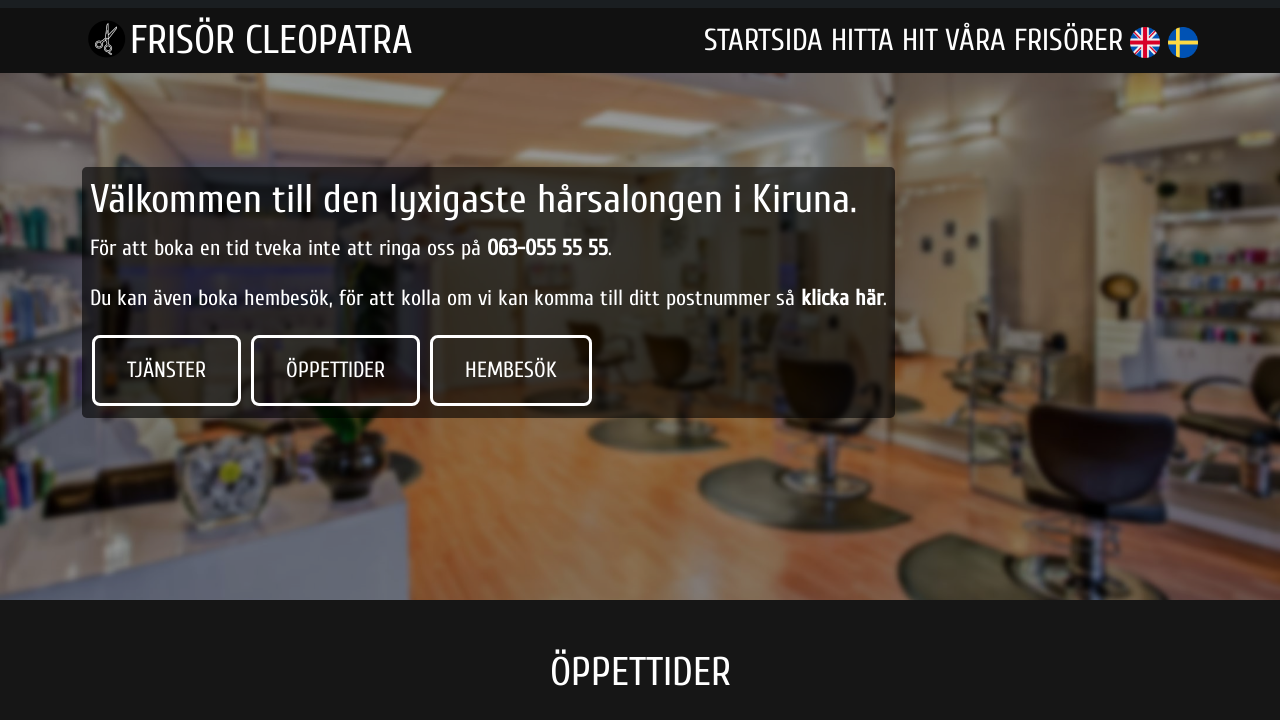

Kiruna Swedish opening hours section loaded
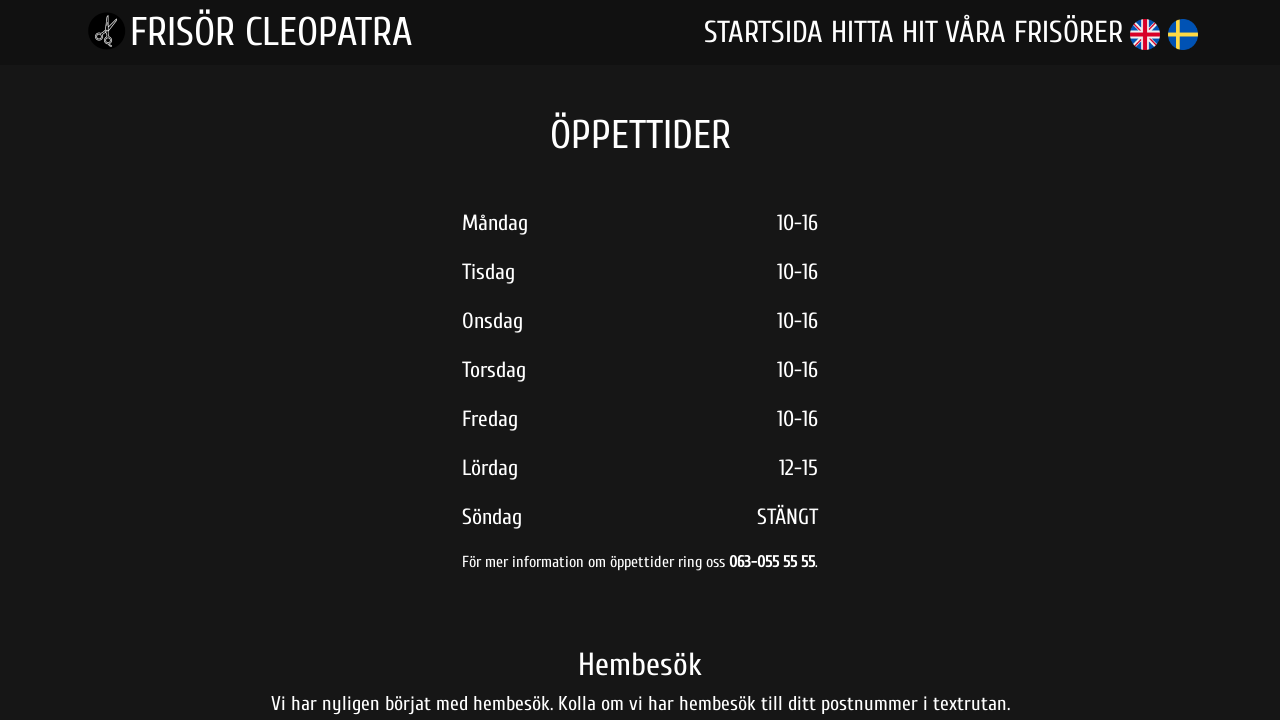

Navigated to Kiruna Swedish home visit section
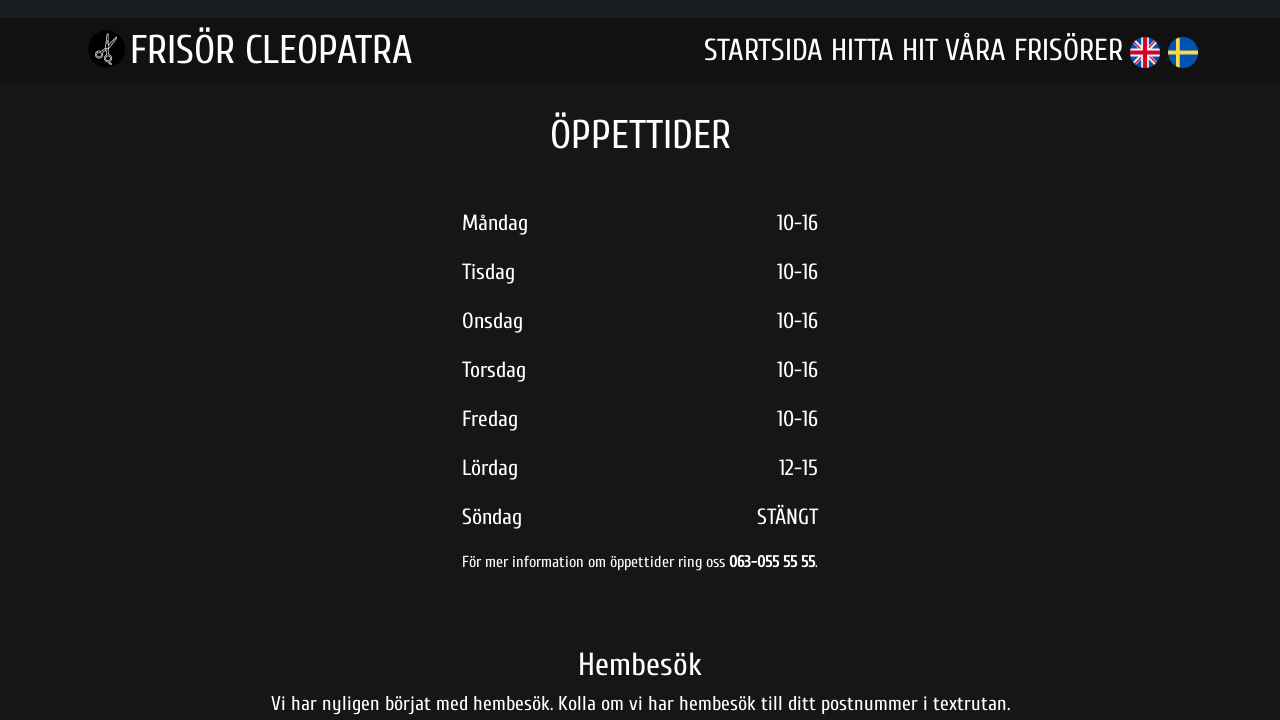

Kiruna Swedish home visit section loaded
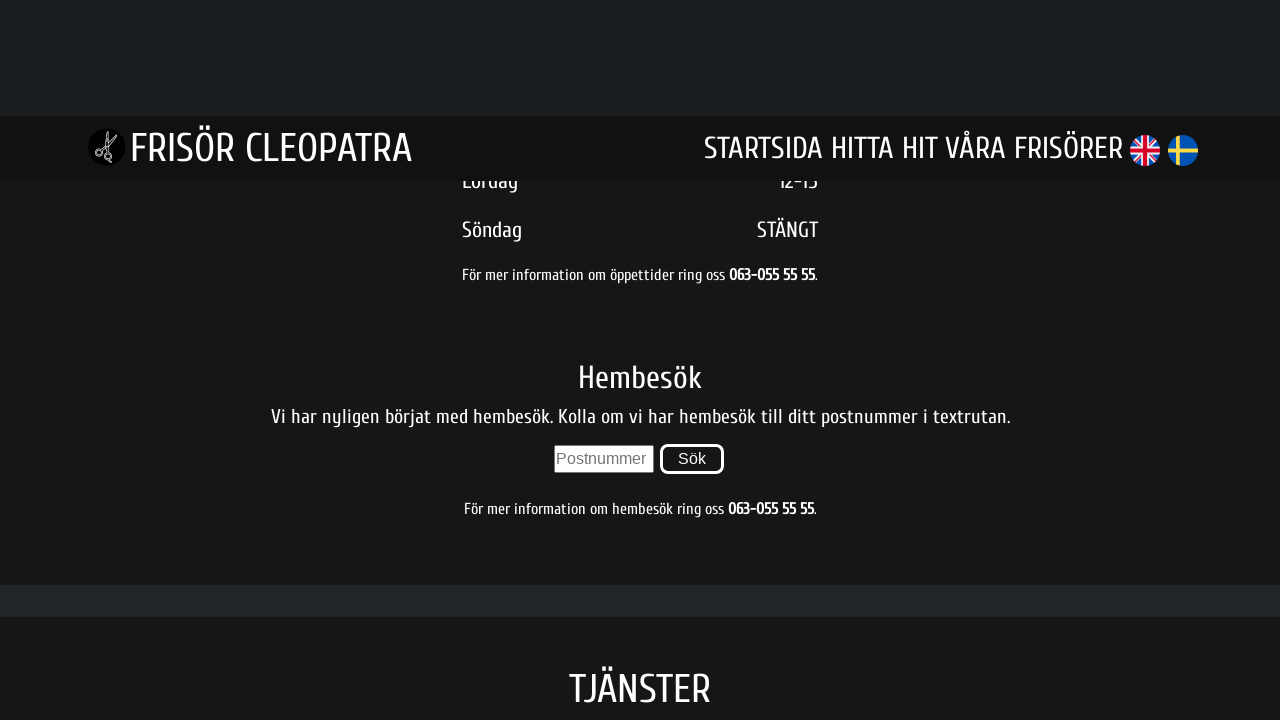

Navigated to Kiruna Swedish services section
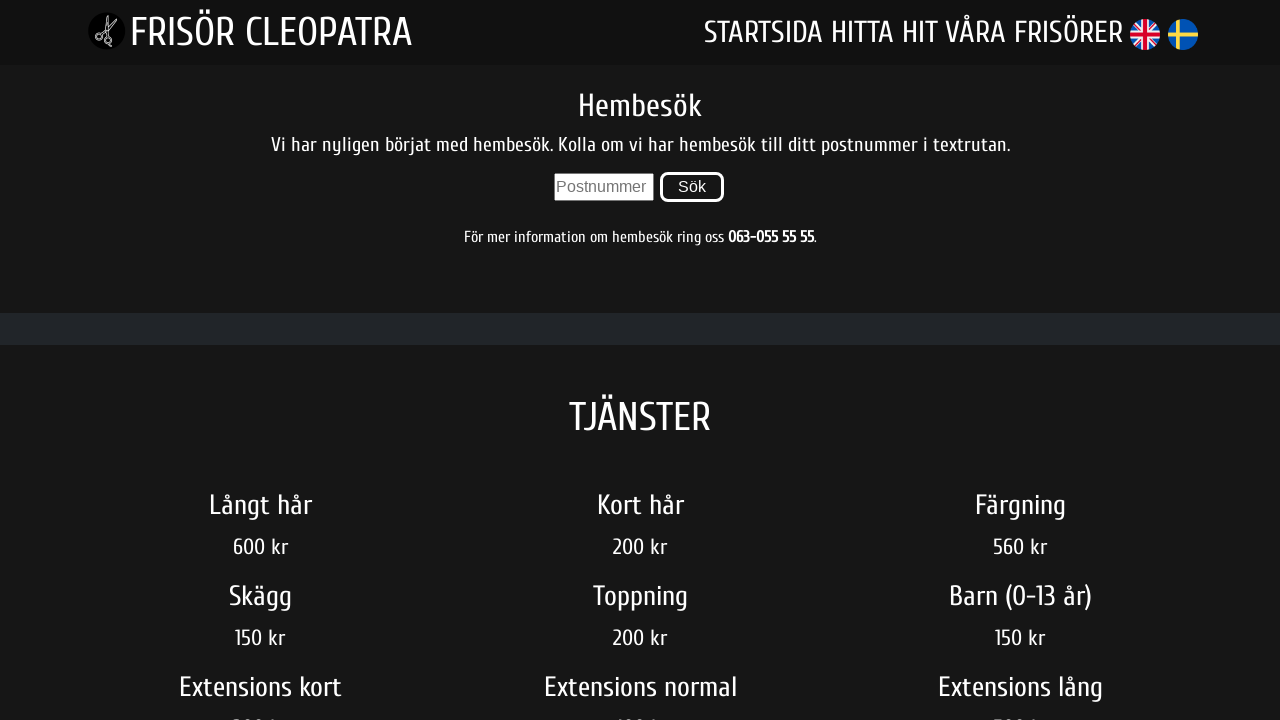

Kiruna Swedish services section loaded
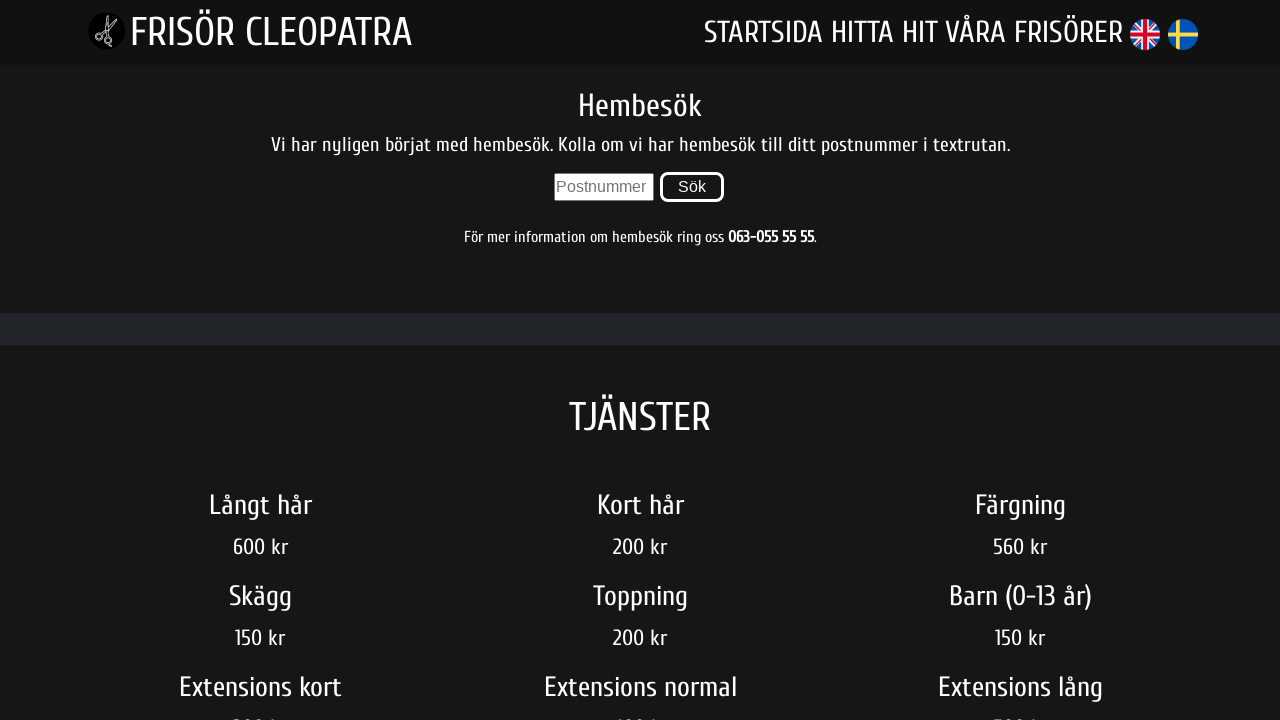

Navigated to Kiruna Swedish directions page
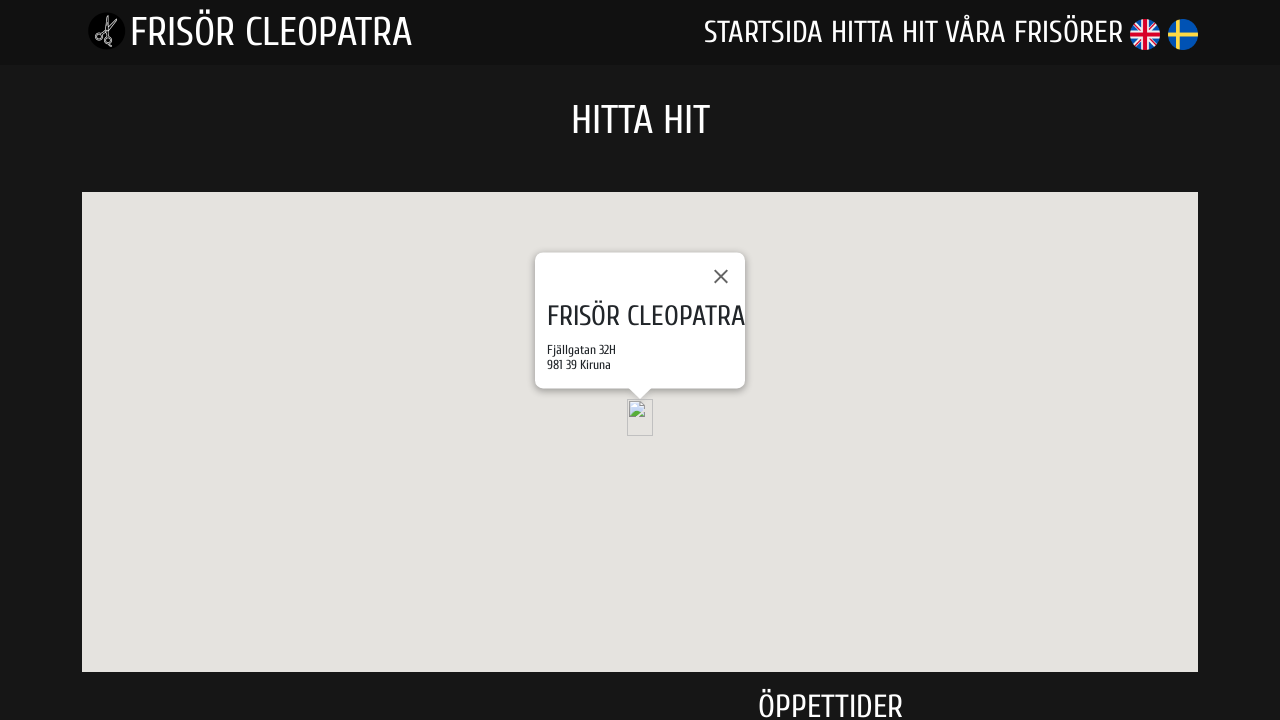

Kiruna Swedish directions page loaded
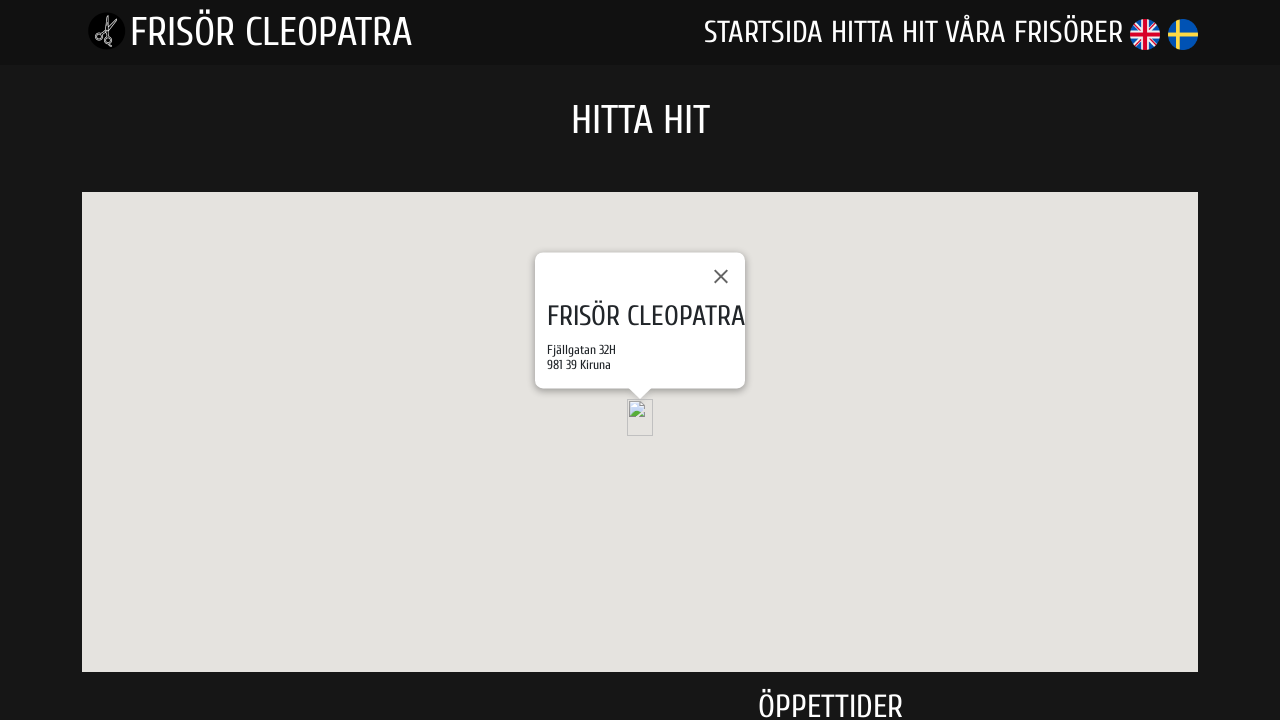

Navigated to Kiruna Swedish hairstylists page
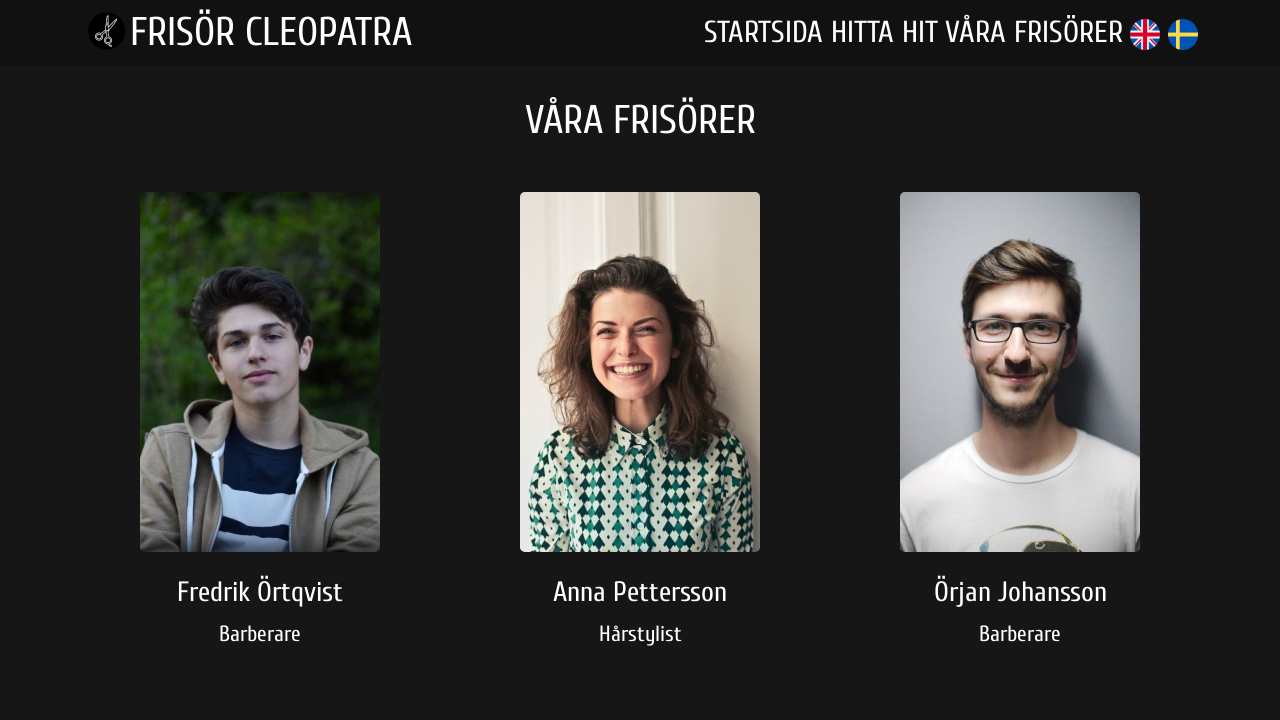

Kiruna Swedish hairstylists page loaded
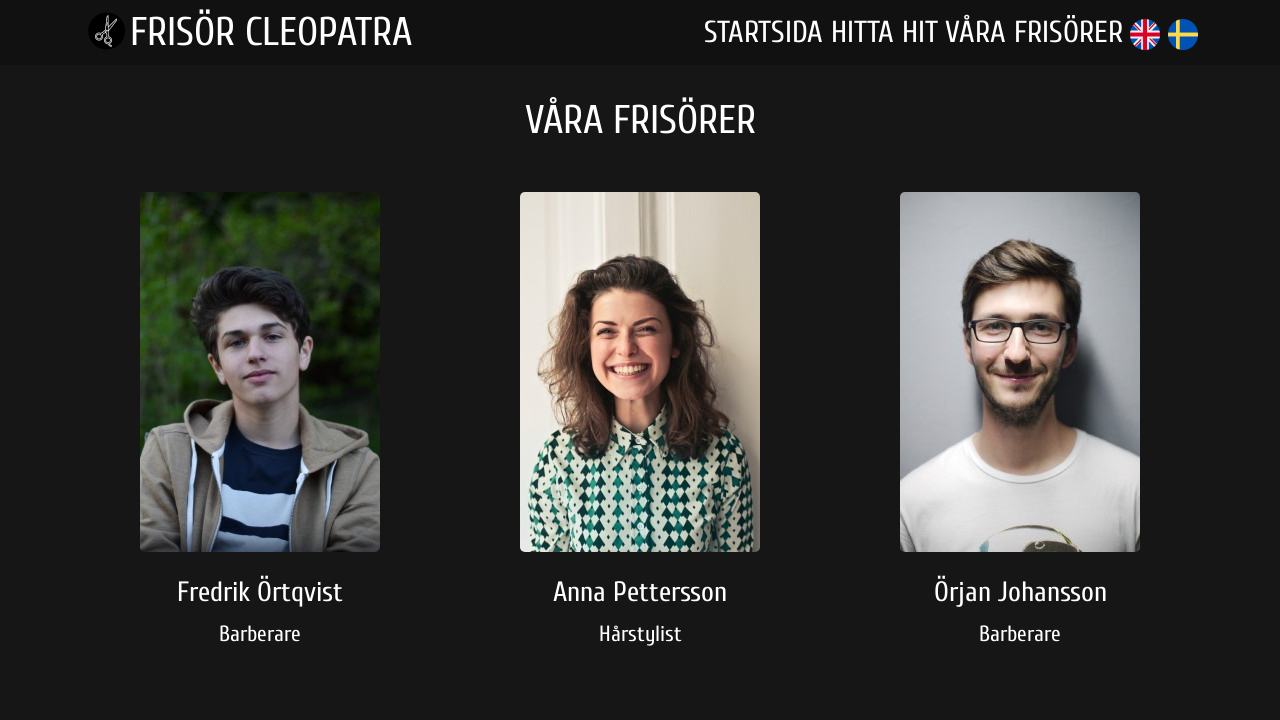

Navigated to Luleå Swedish main page
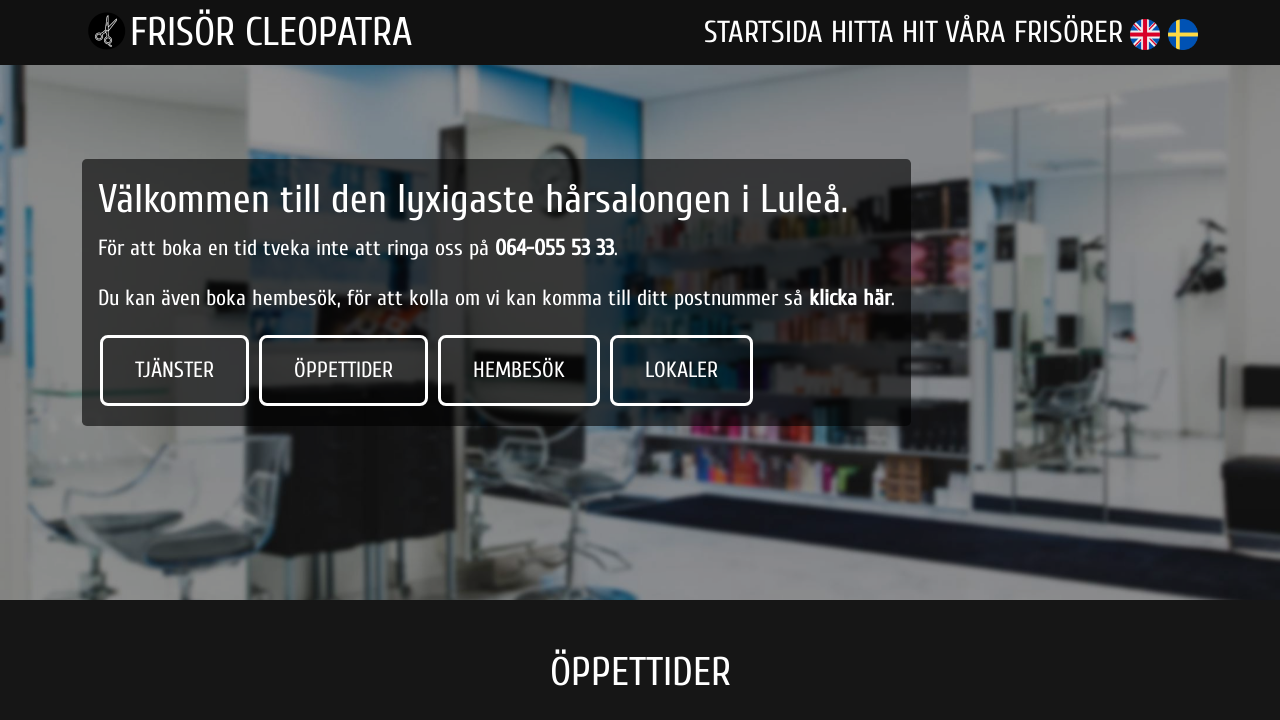

Luleå Swedish main page loaded completely
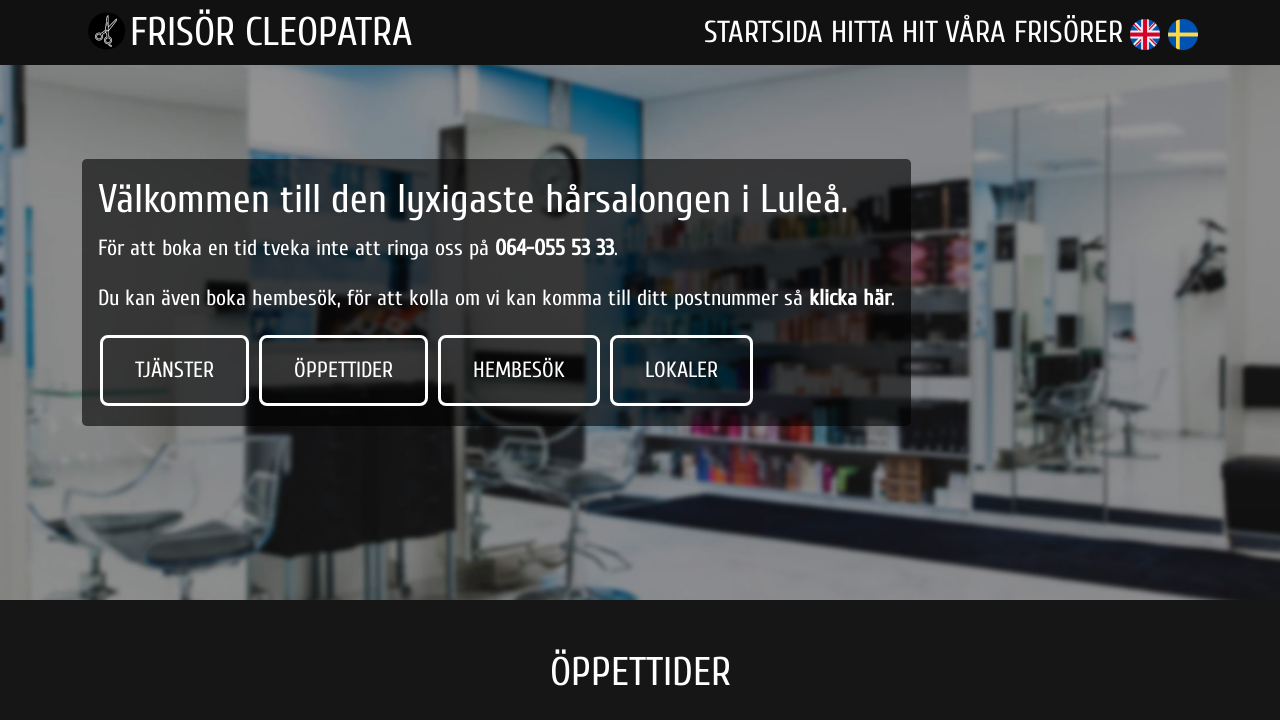

Navigated to Luleå Swedish opening hours section
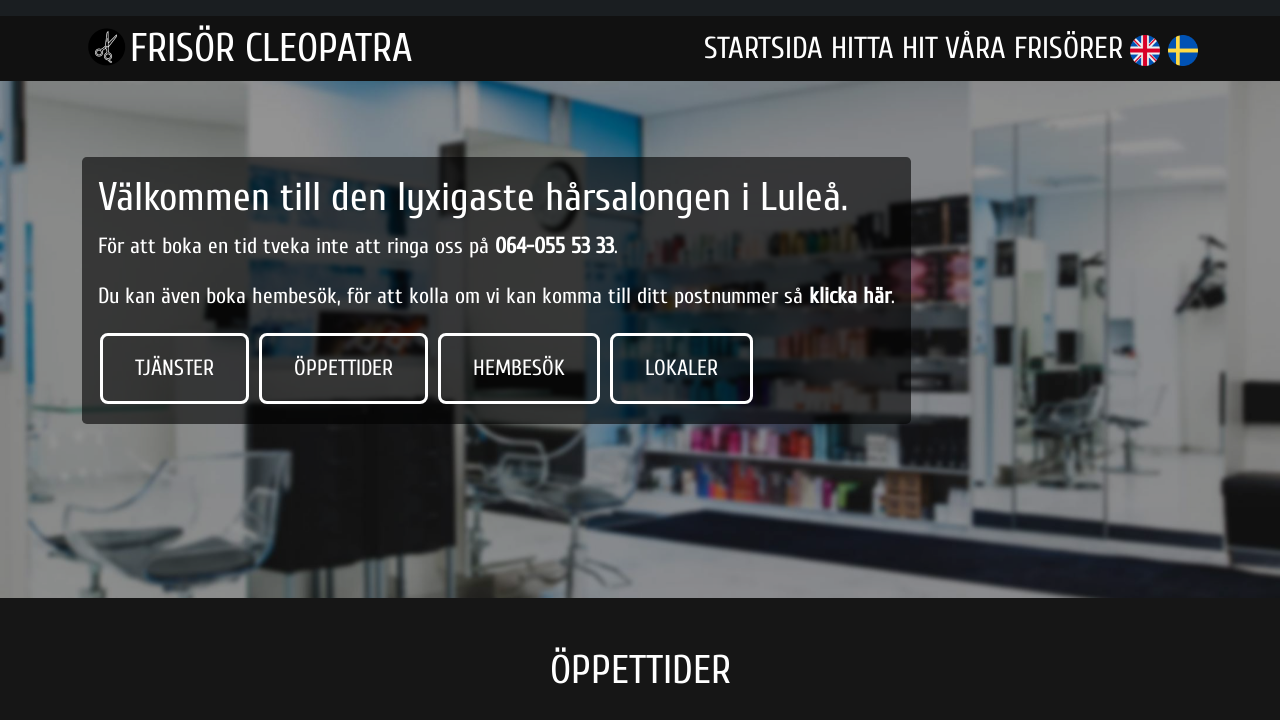

Luleå Swedish opening hours section loaded
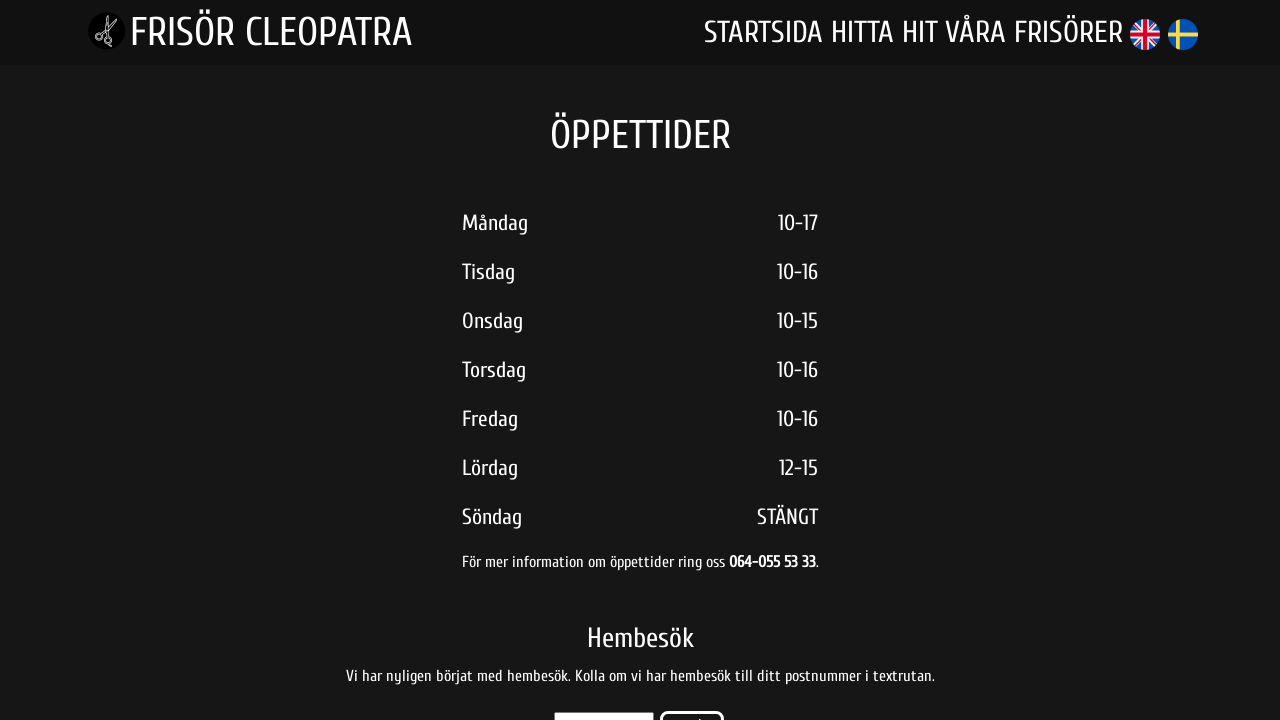

Navigated to Luleå Swedish home visit section
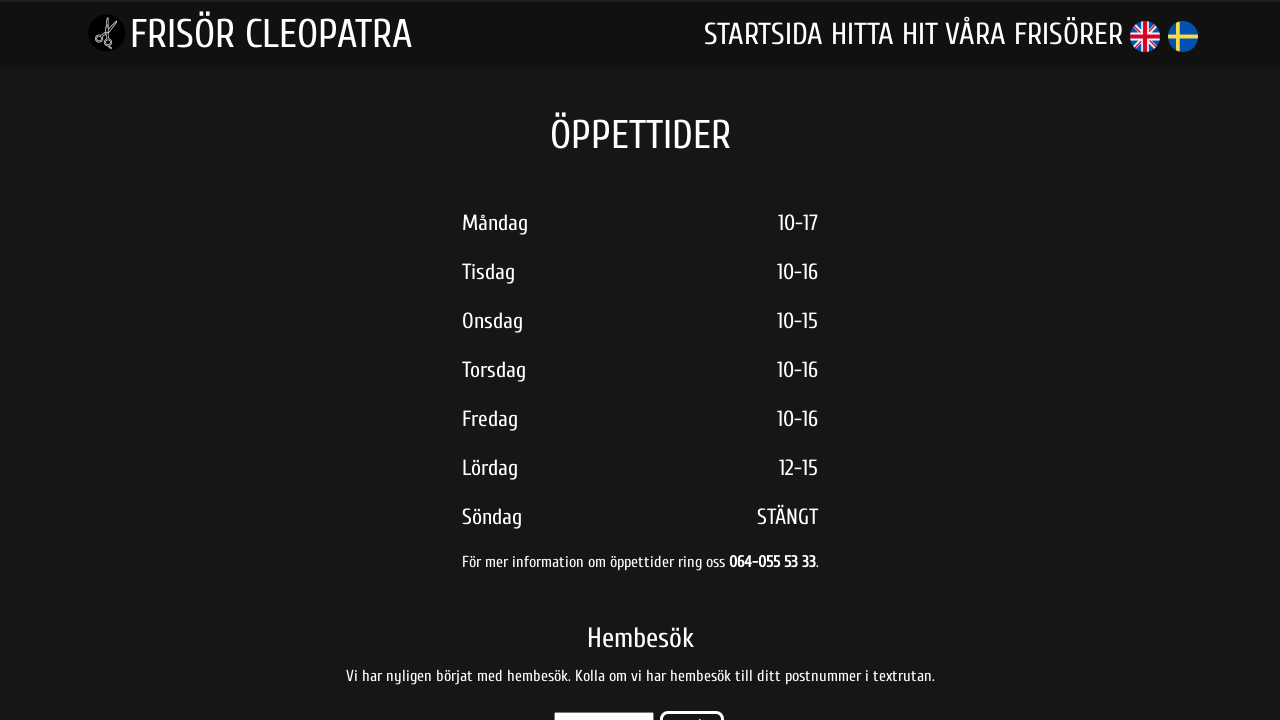

Luleå Swedish home visit section loaded
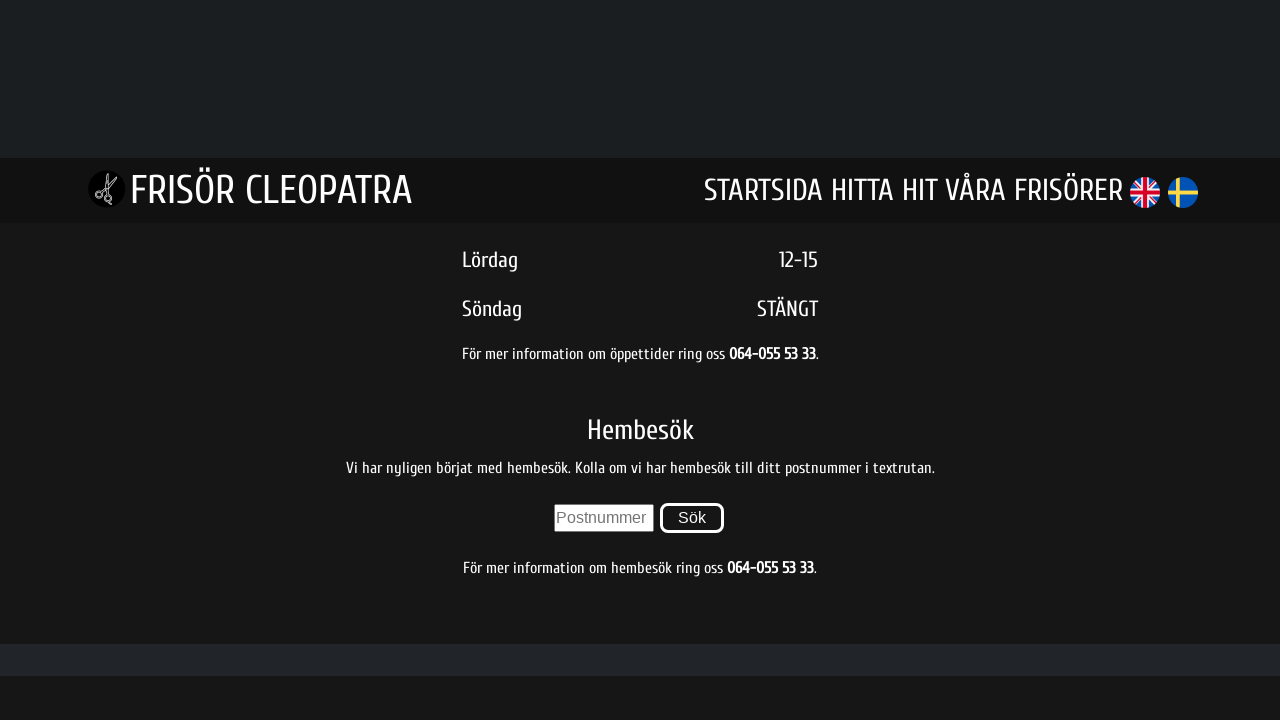

Navigated to Luleå Swedish services section
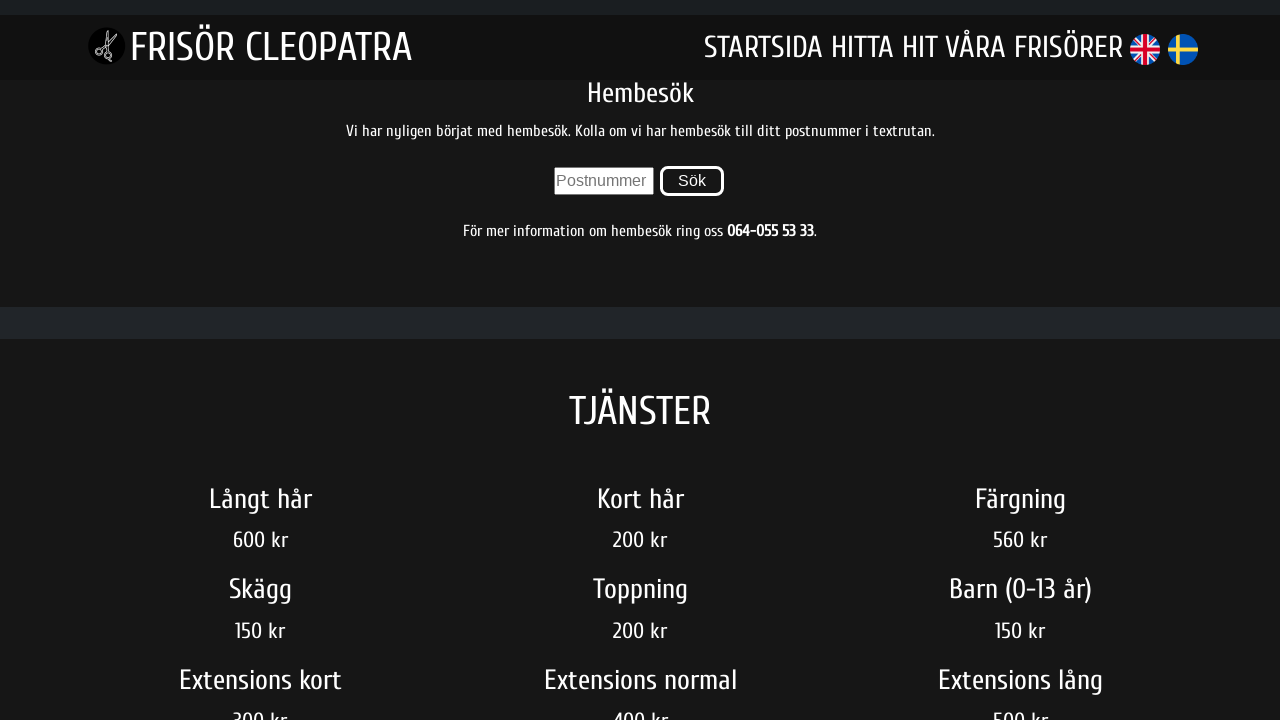

Luleå Swedish services section loaded
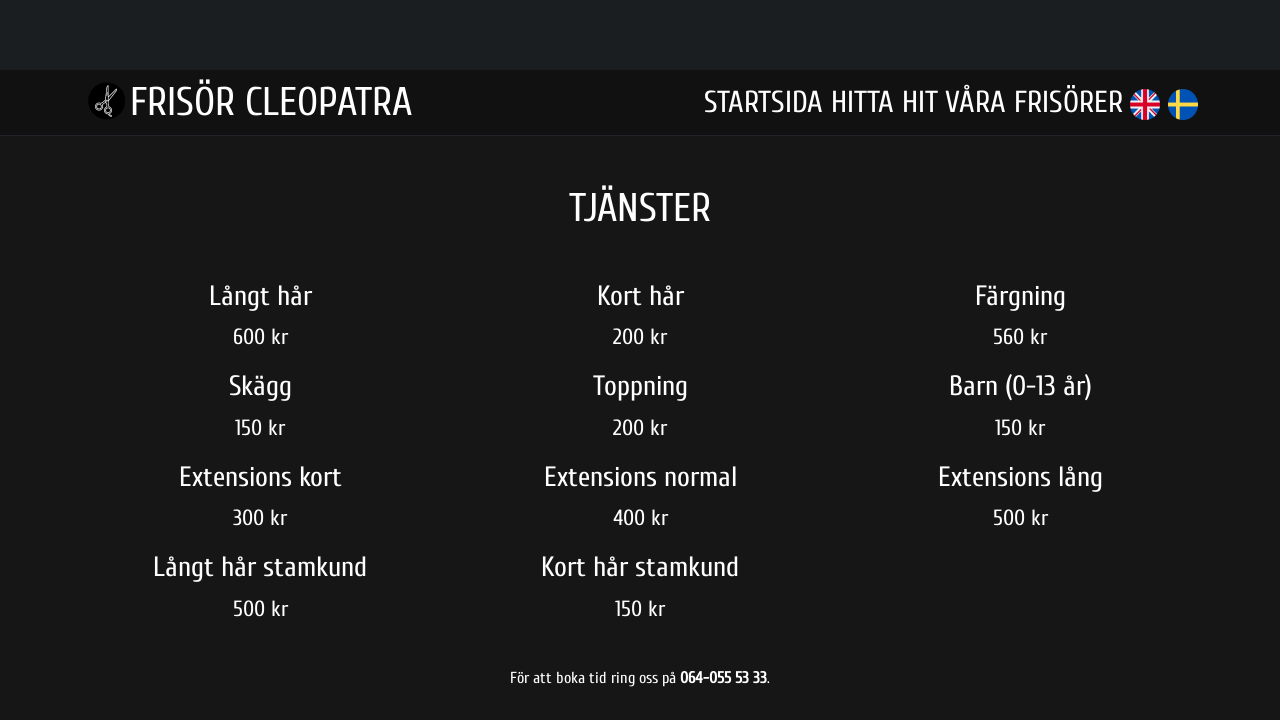

Navigated to Luleå Swedish directions page
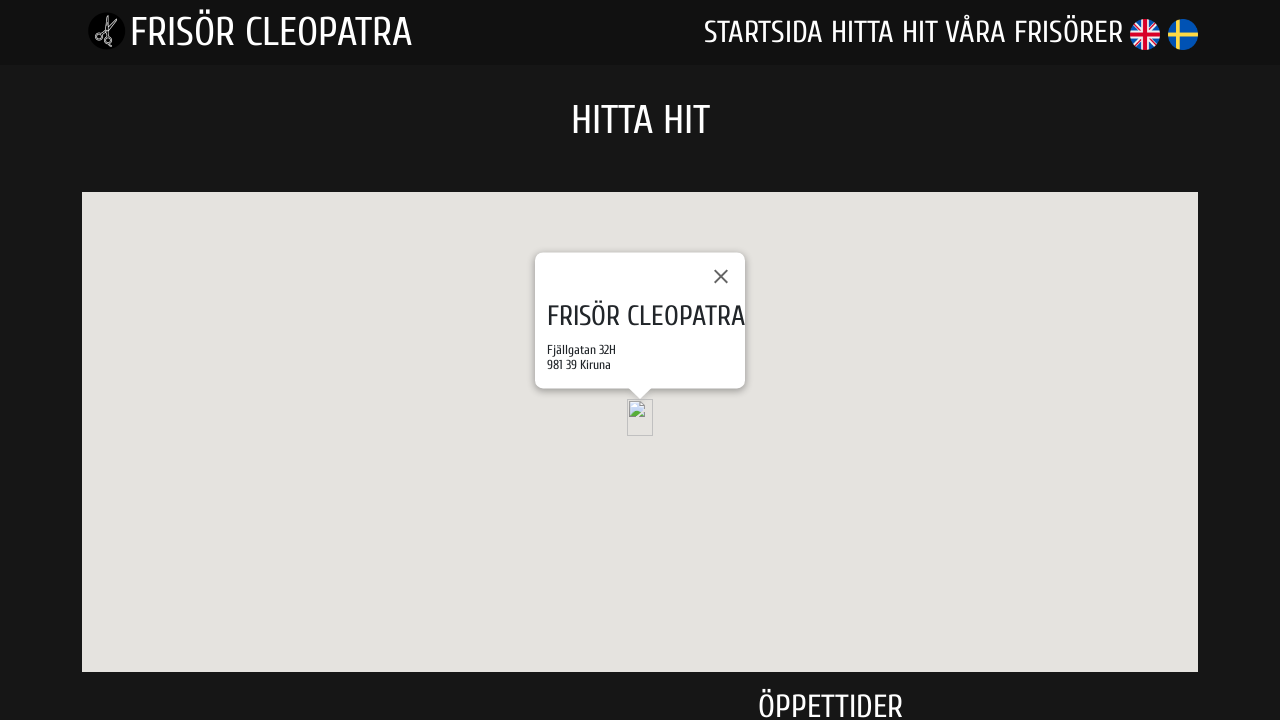

Luleå Swedish directions page loaded
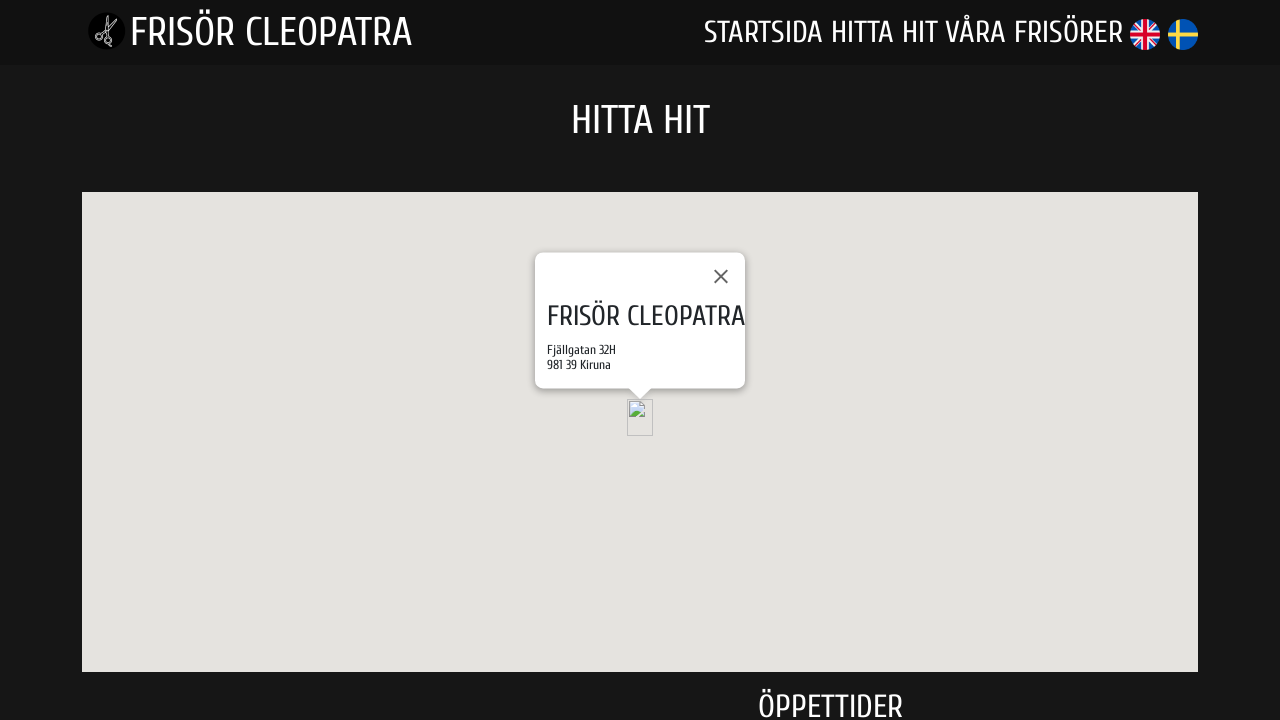

Navigated to Luleå Swedish hairstylists page
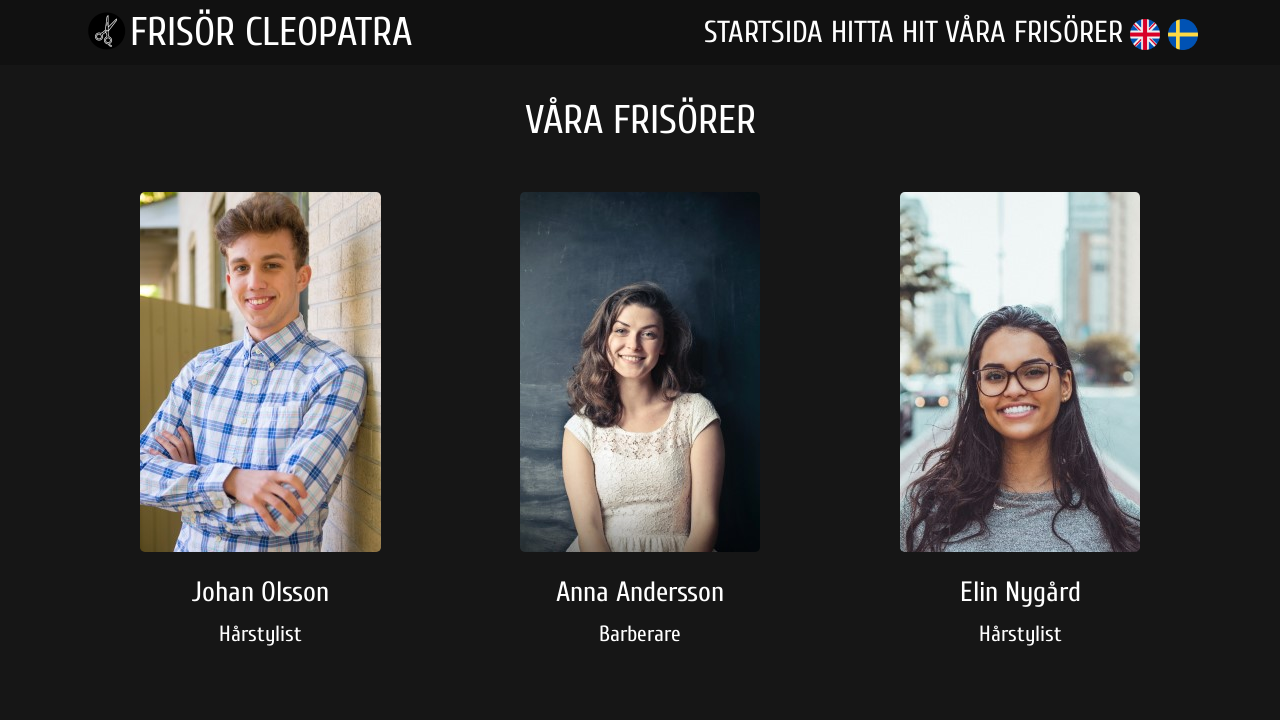

Luleå Swedish hairstylists page loaded
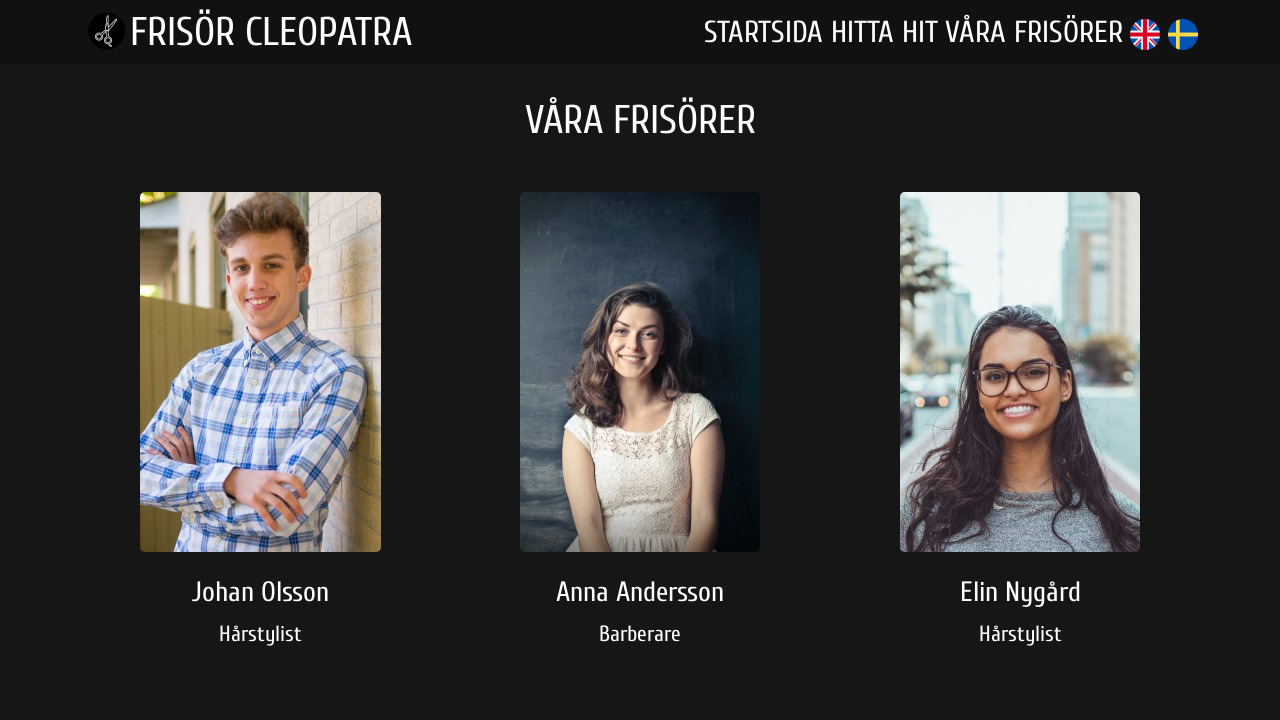

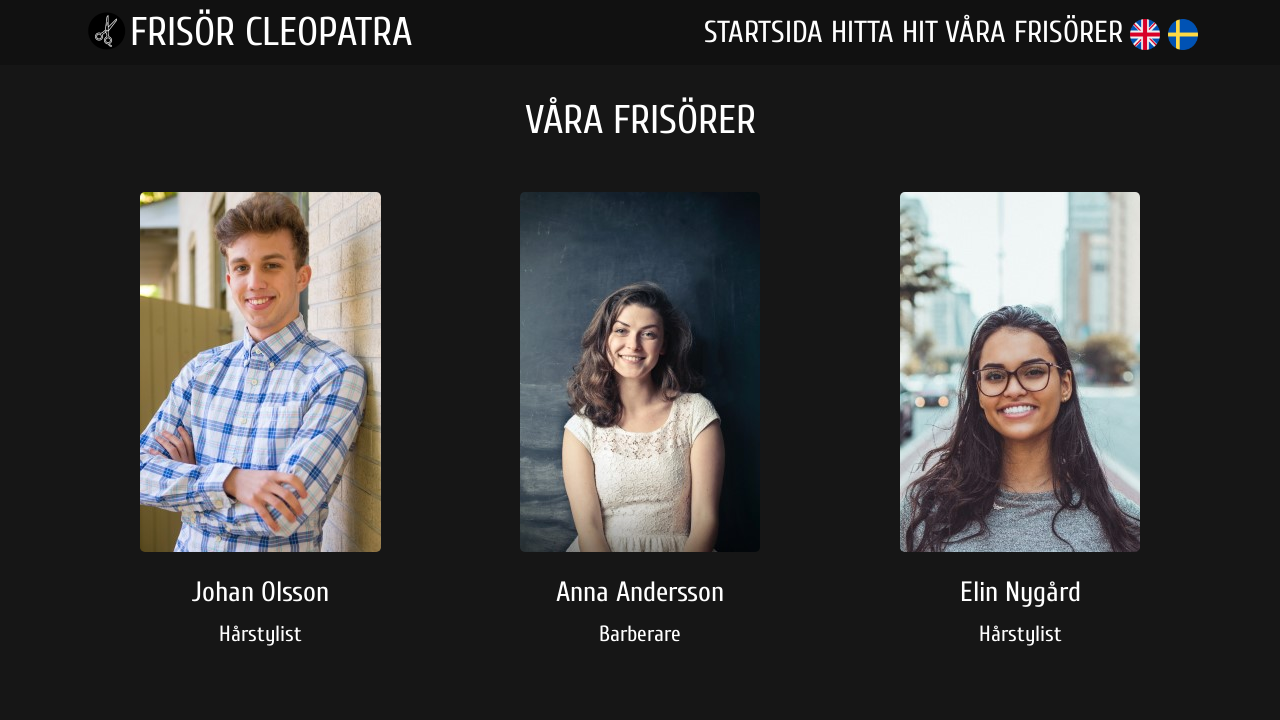